Tests hover functionality by hovering over an avatar element and verifying that additional caption information appears on the page.

Starting URL: http://the-internet.herokuapp.com/hovers

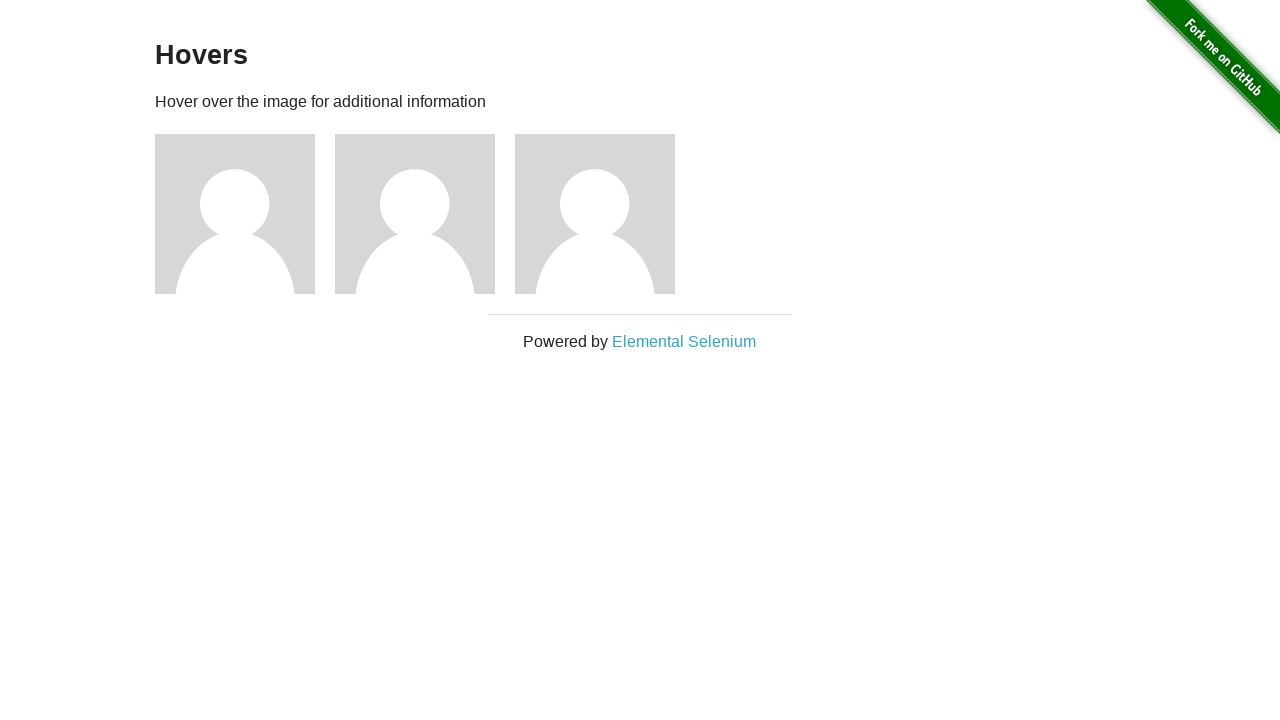

Located the first avatar figure element
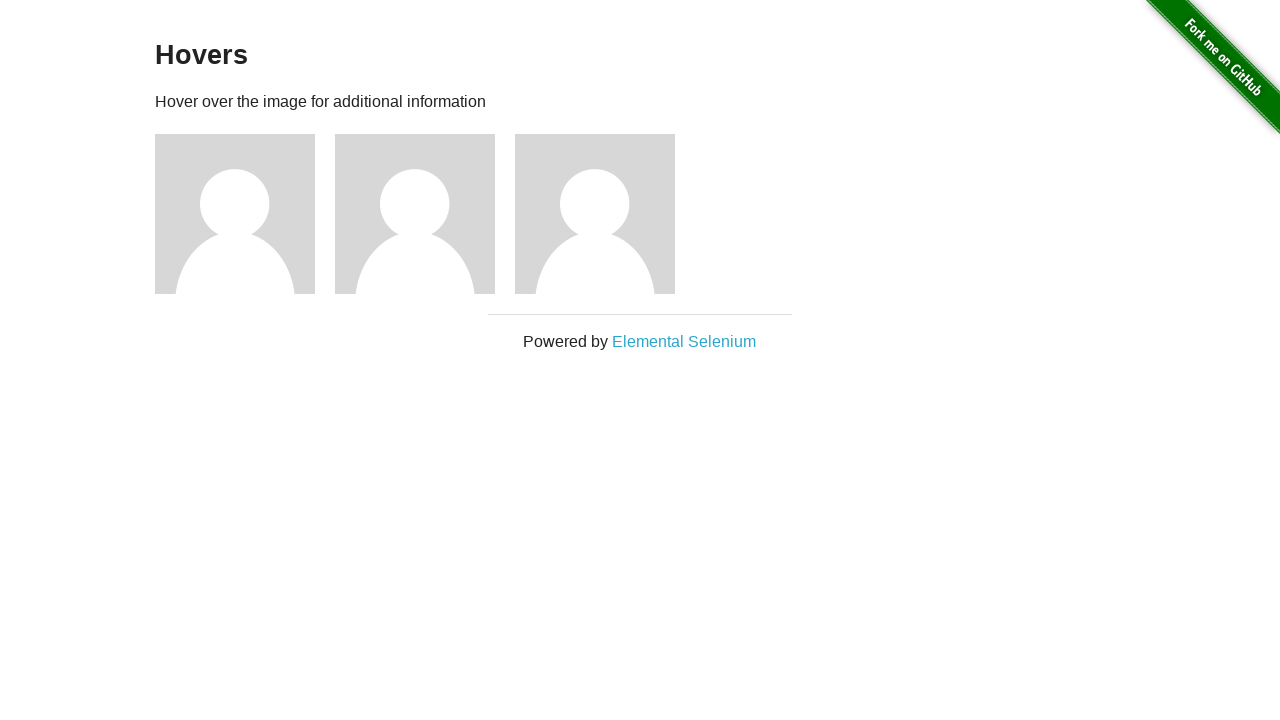

Hovered over the avatar element to trigger caption display at (245, 214) on .figure >> nth=0
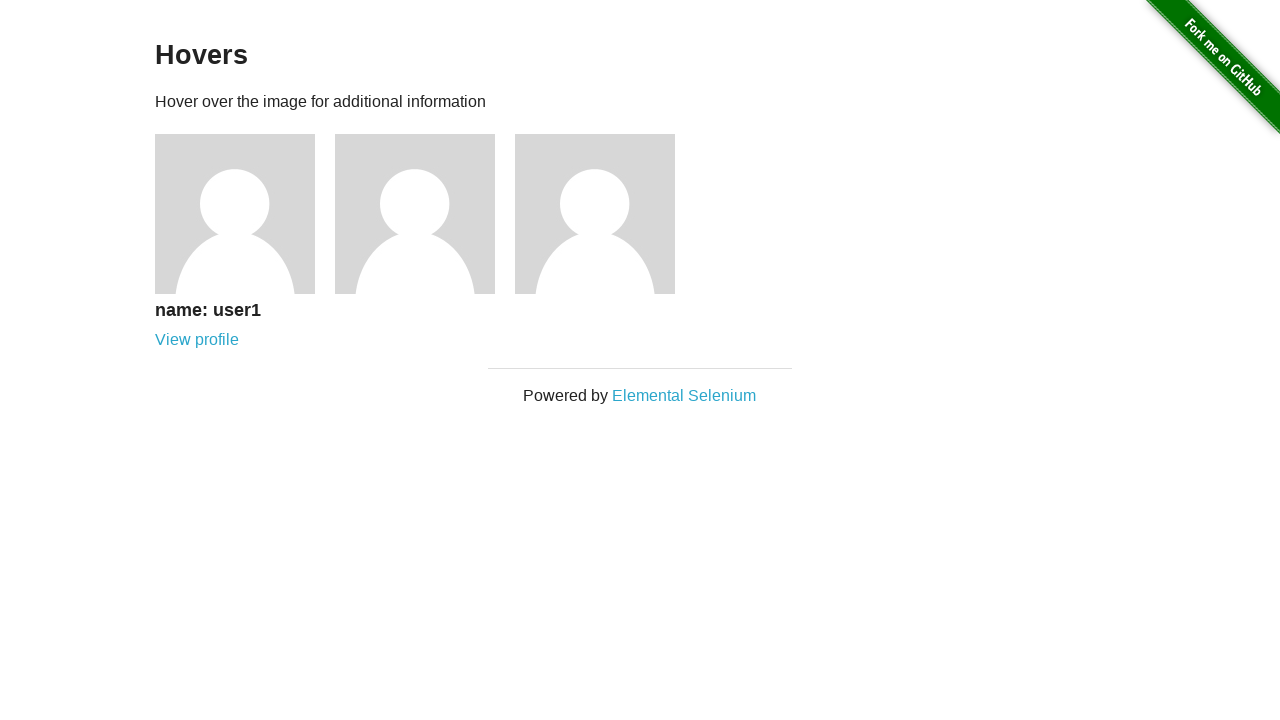

Located the caption element
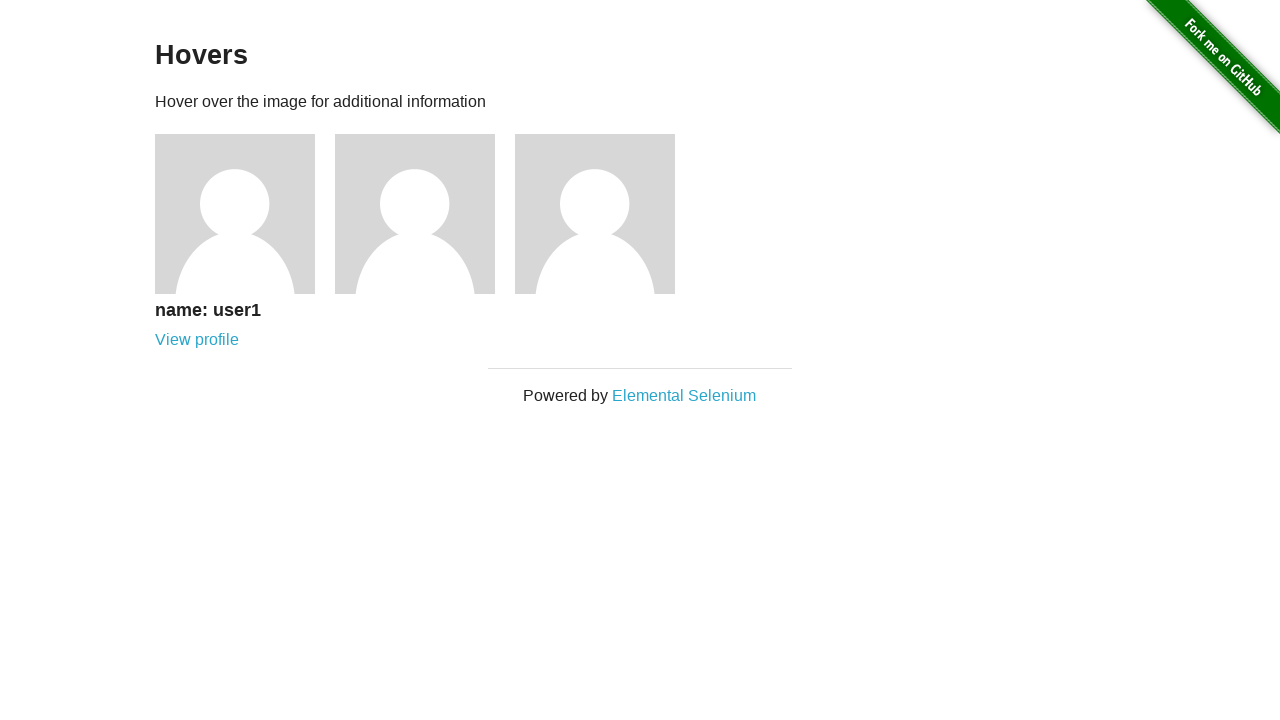

Caption element became visible after hover
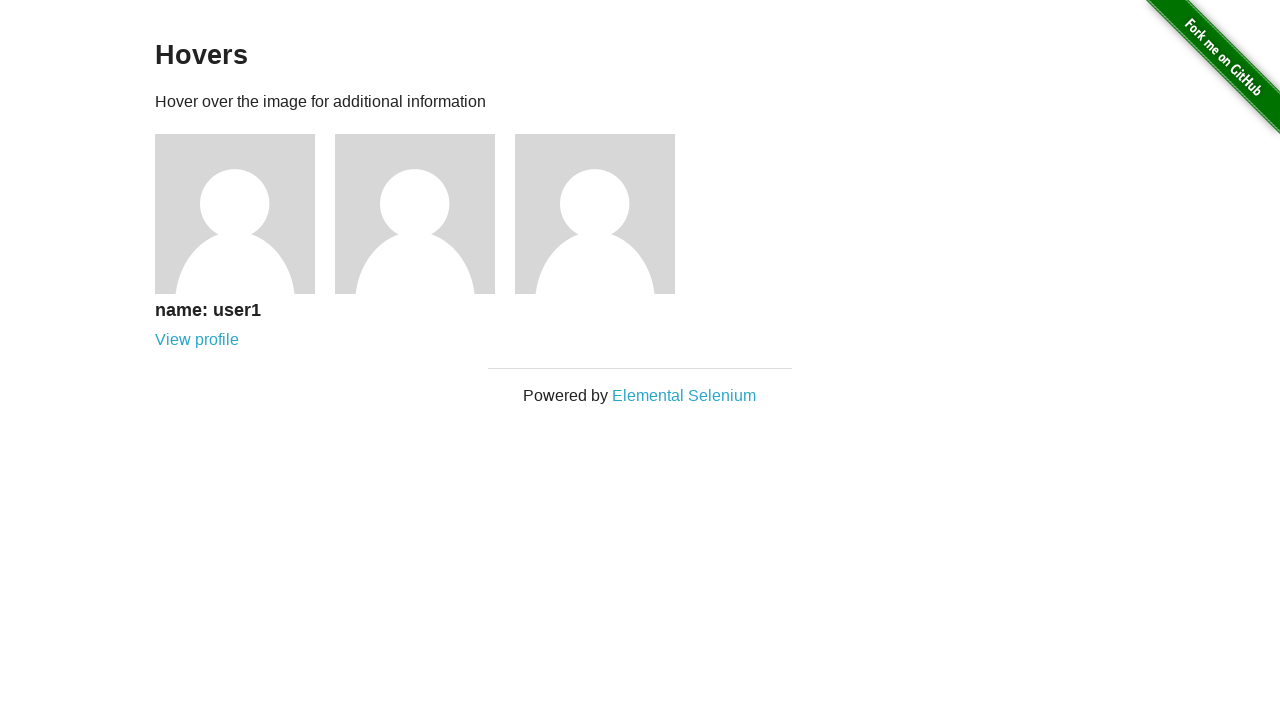

Verified that caption is visible on page
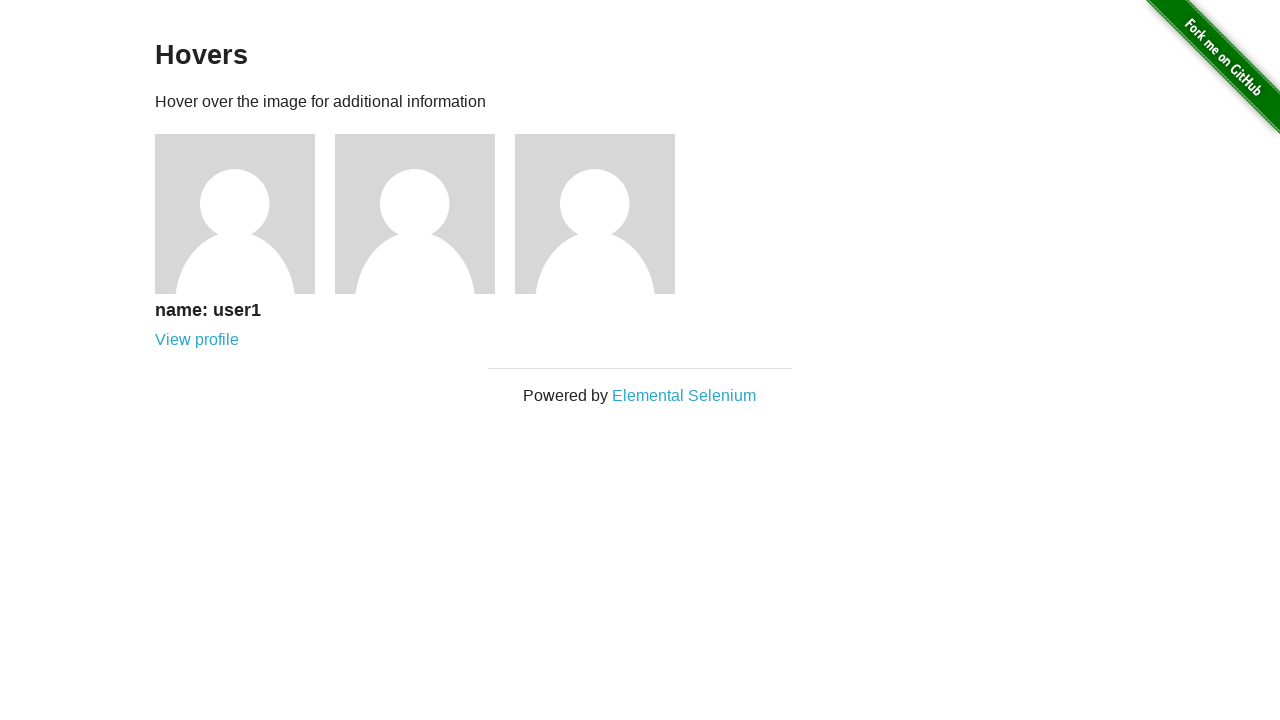

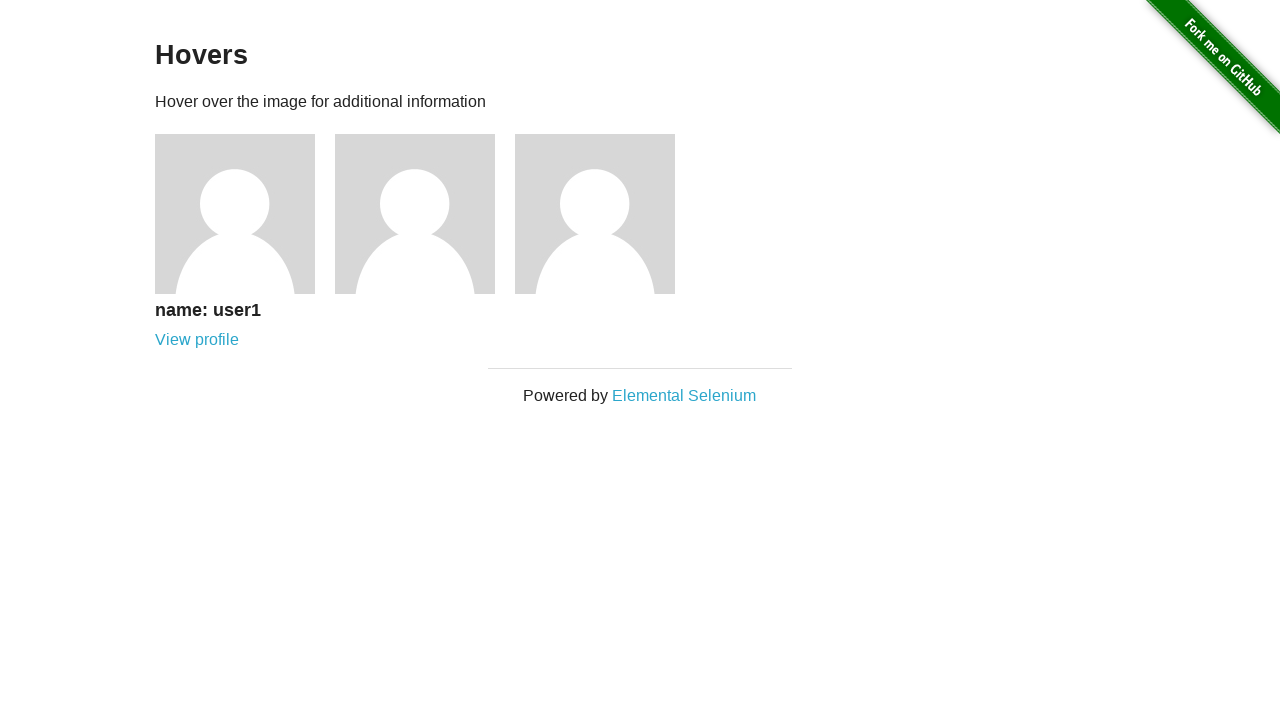